Tests registration form with mismatched email confirmation and verifies error message

Starting URL: https://alada.vn/tai-khoan/dang-ky.html

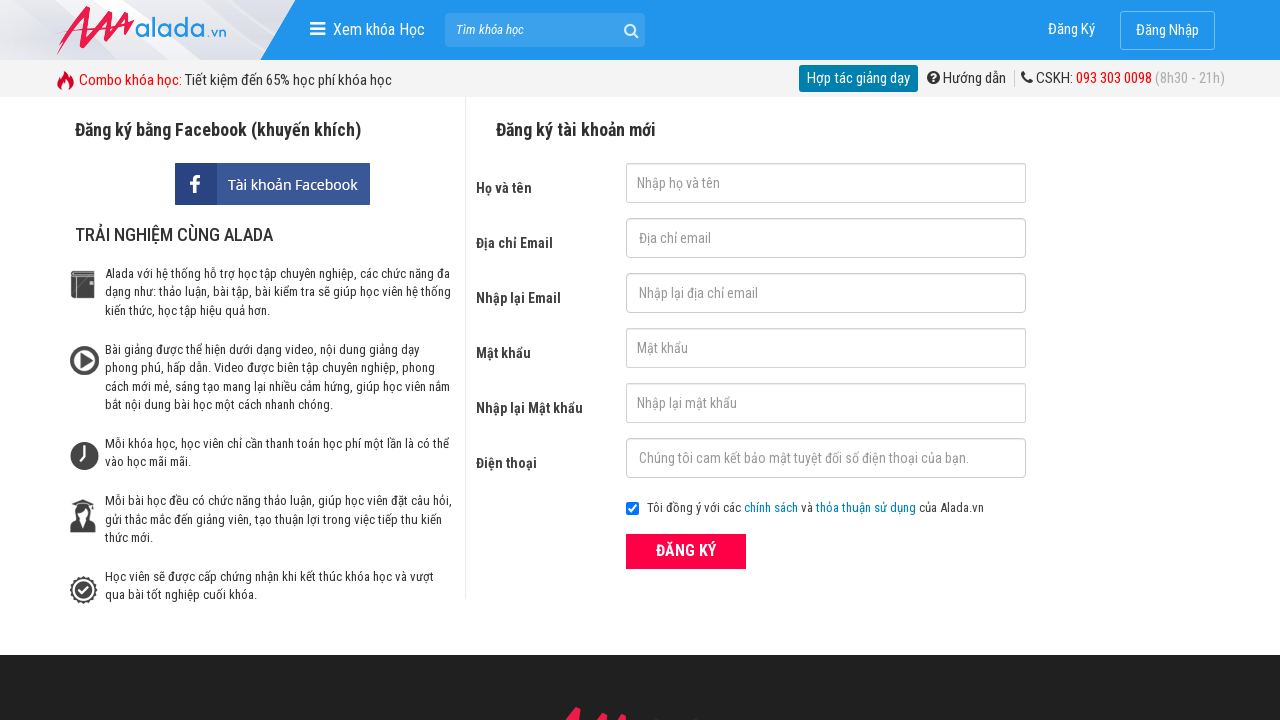

Filled first name field with 'Phuoc Han' on #txtFirstname
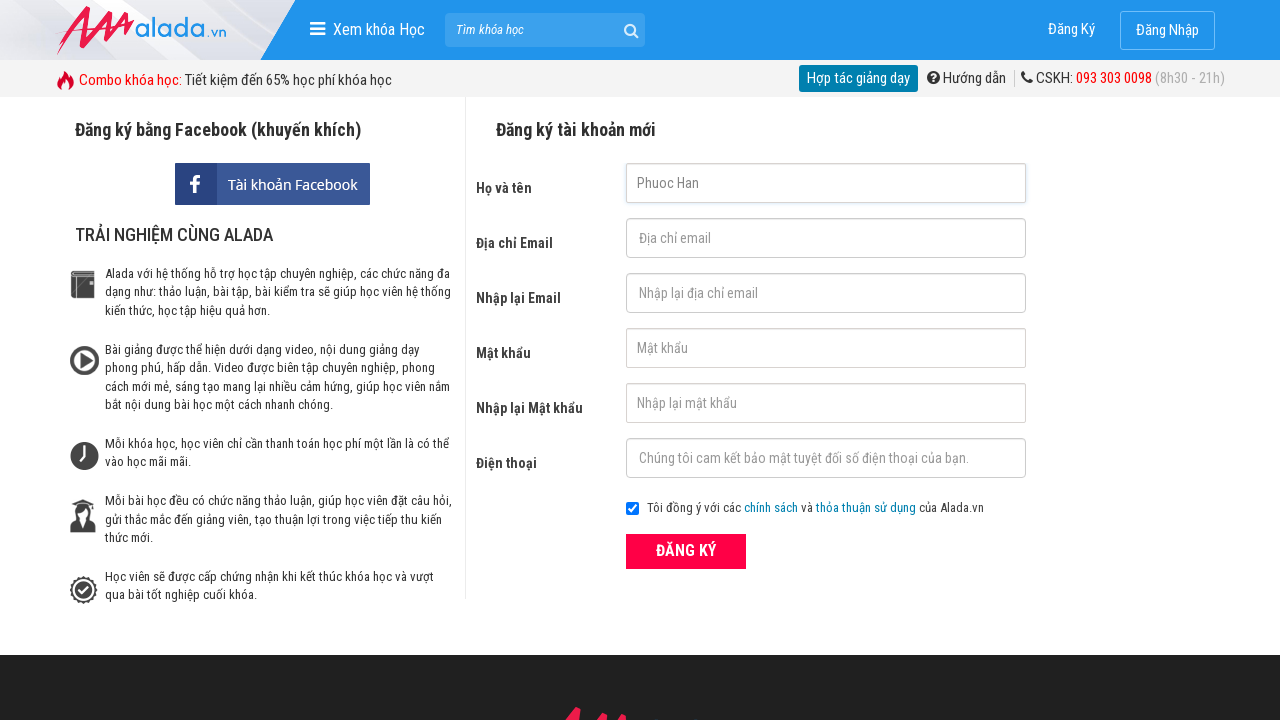

Filled email field with 'tranphuochan@gmail.com' on #txtEmail
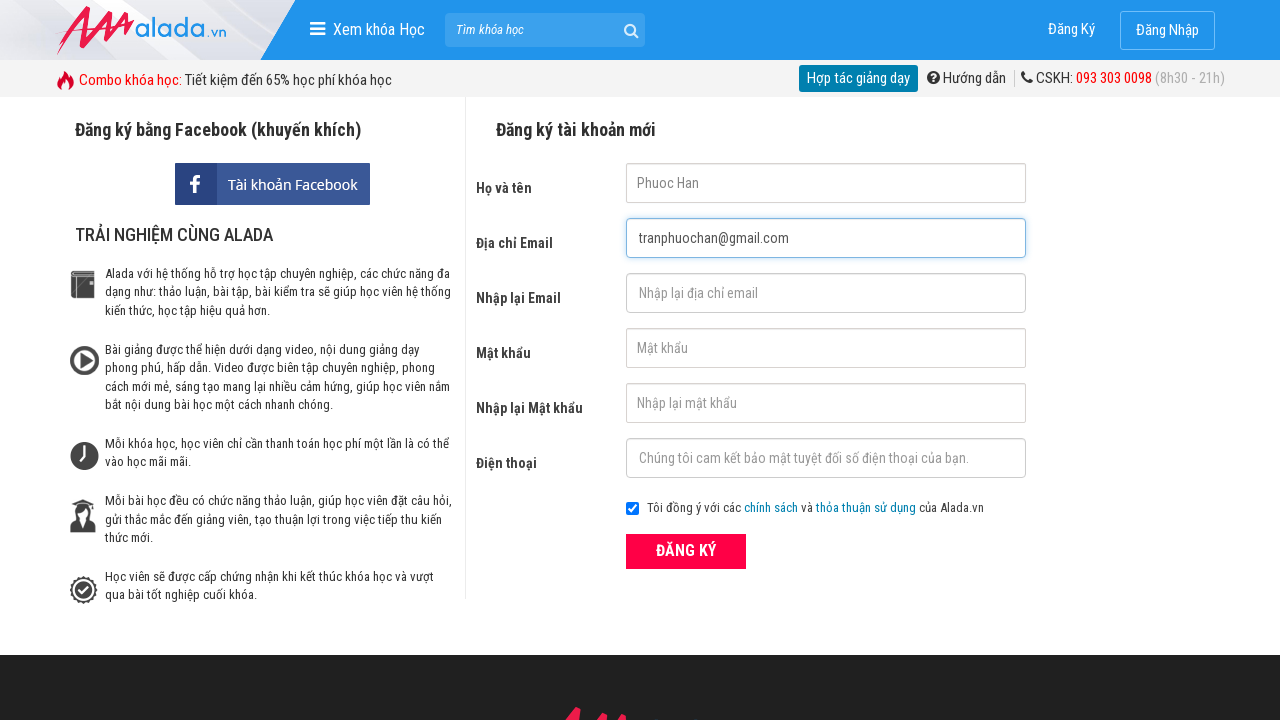

Filled confirm email field with mismatched email 'tranphuoc@gmail.com' on #txtCEmail
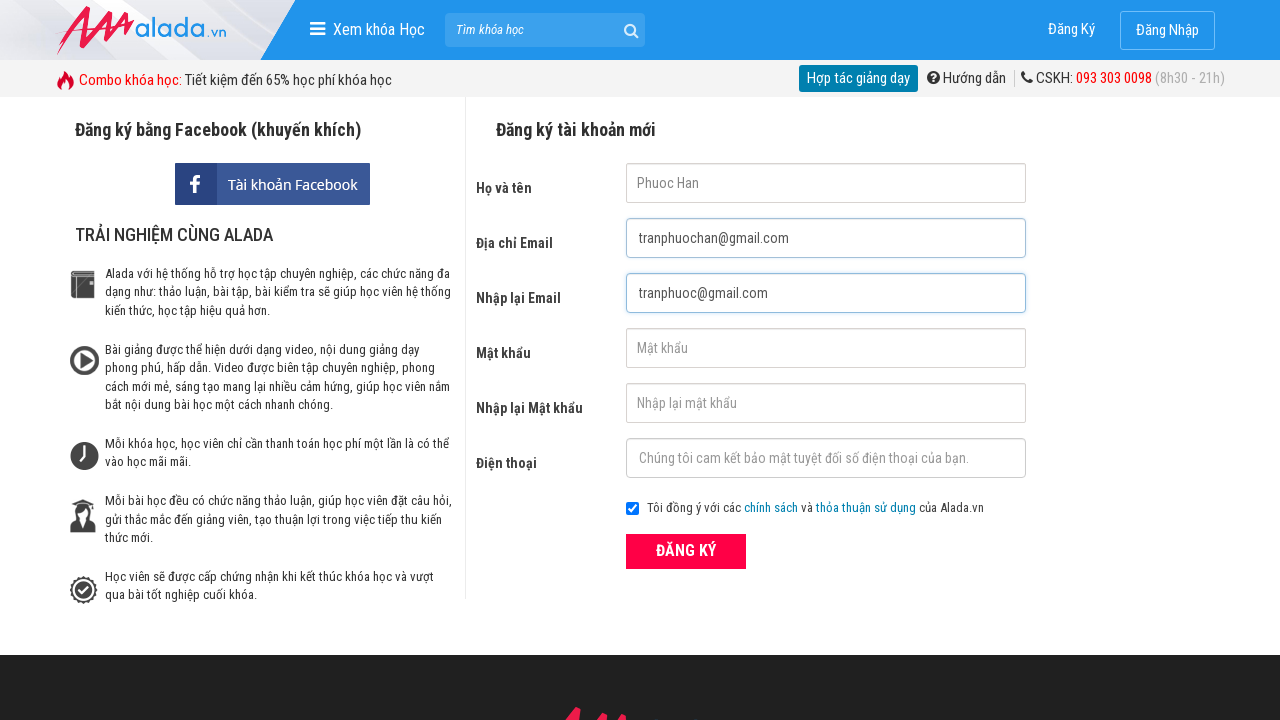

Filled password field with '12345abc' on #txtPassword
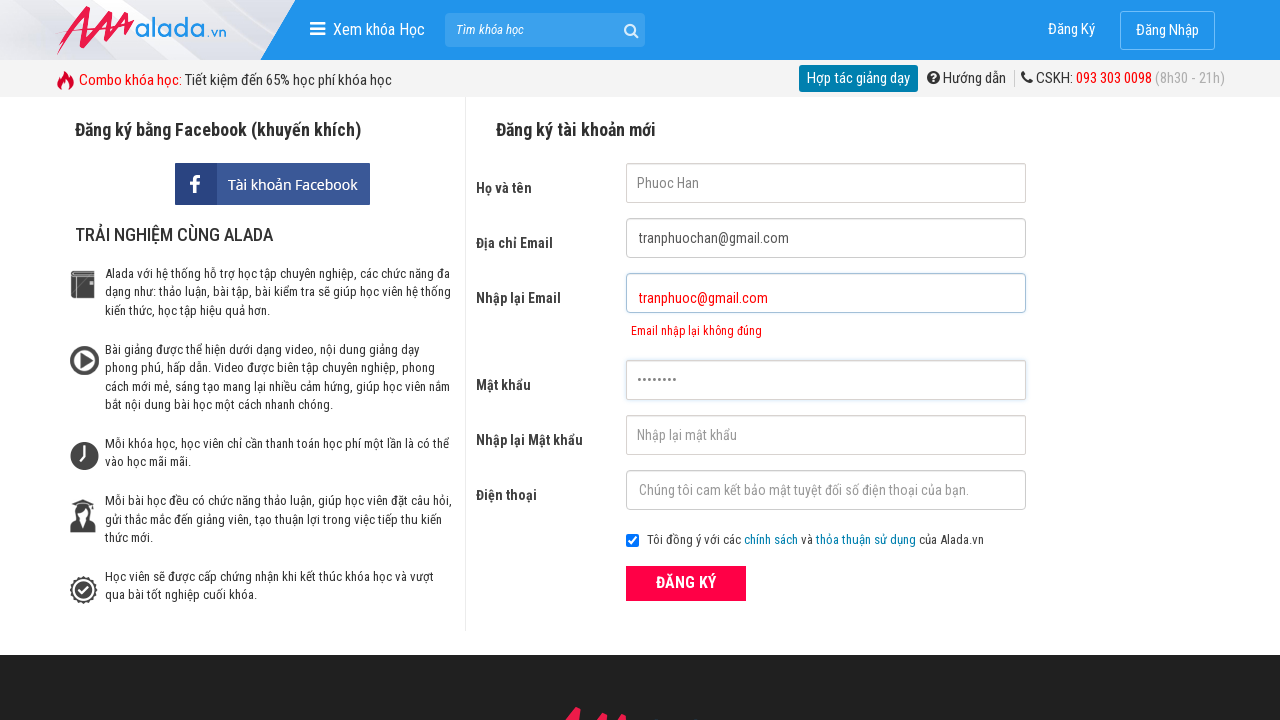

Filled confirm password field with '12345abc' on #txtCPassword
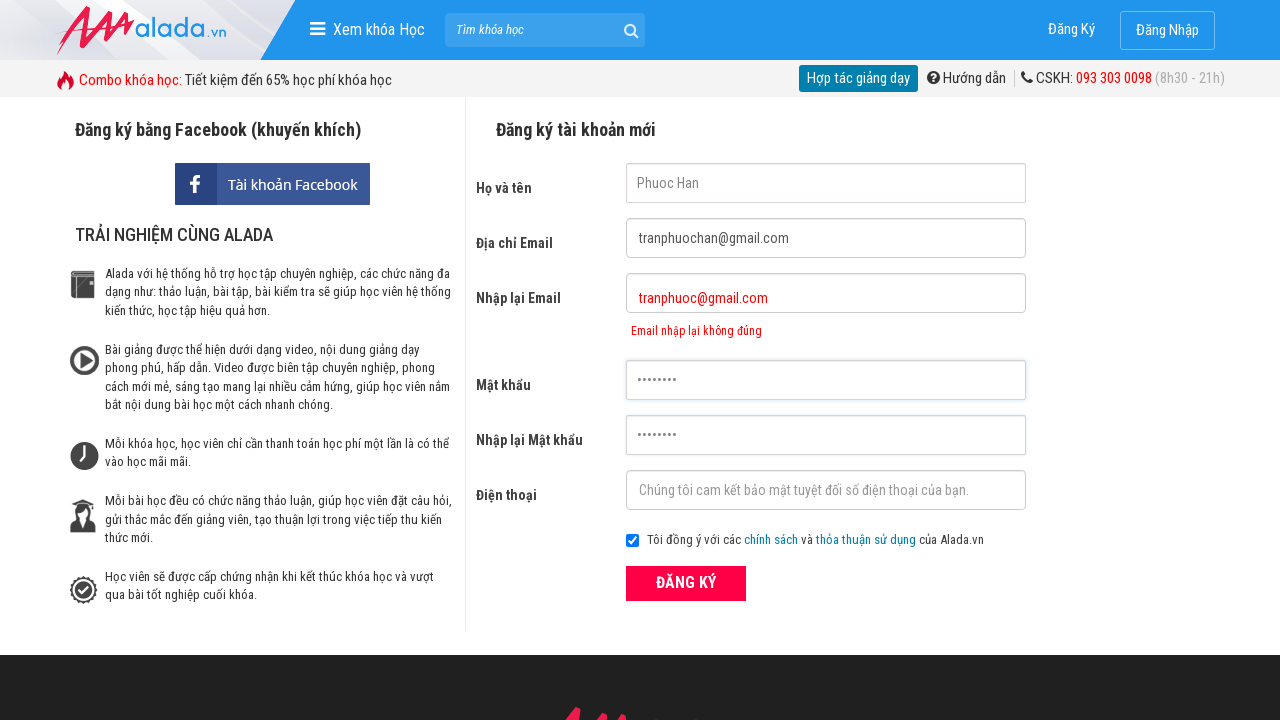

Filled phone field with '0932134231' on #txtPhone
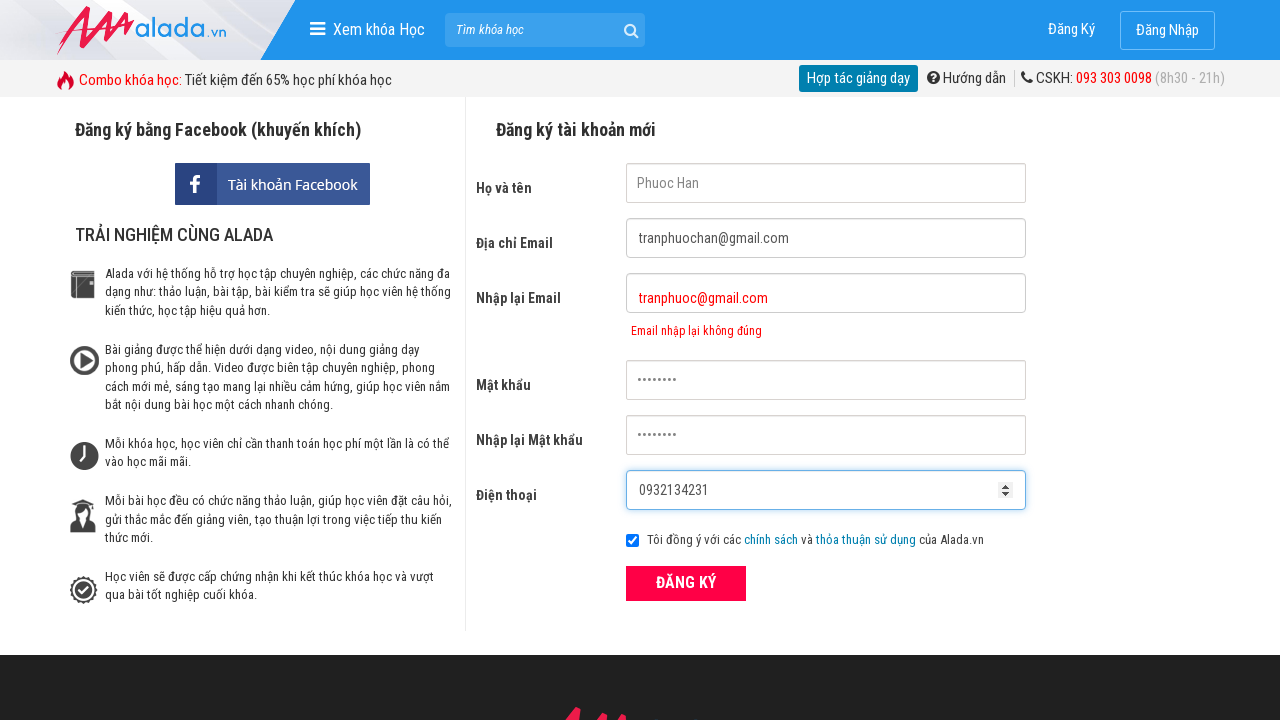

Clicked submit button to register at (686, 583) on button[type='submit']
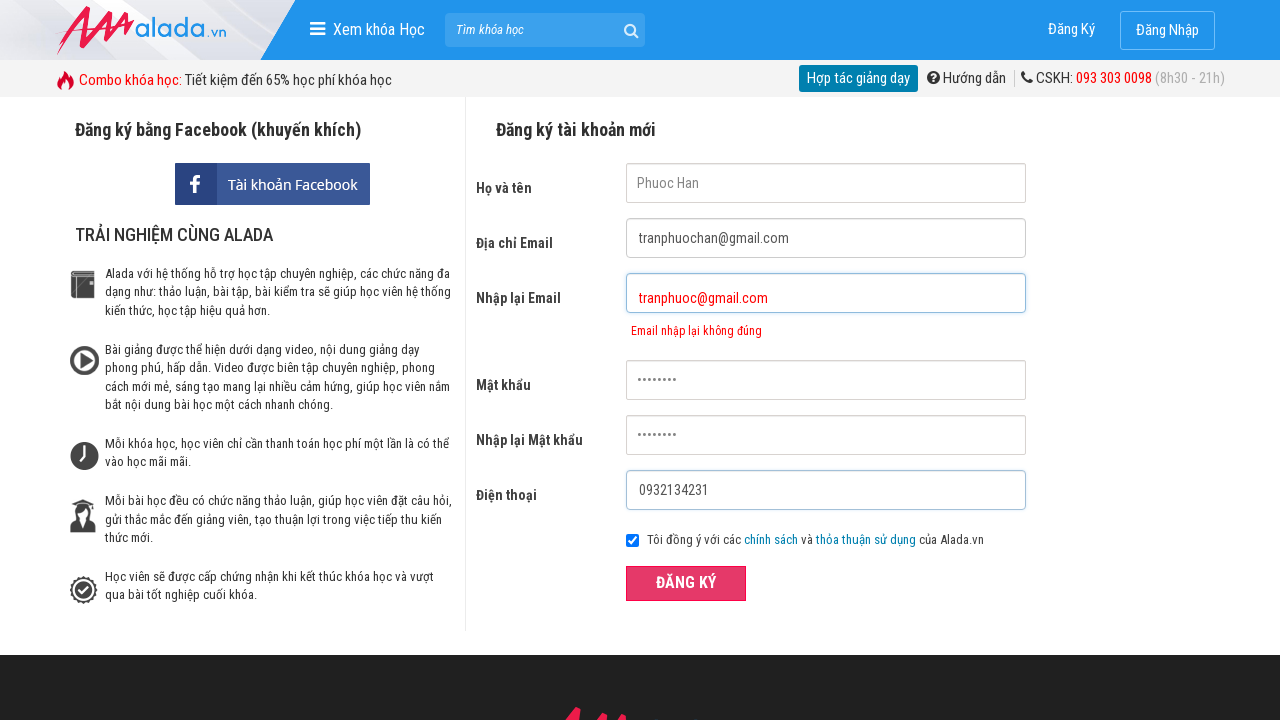

Waited for email confirmation error message to appear
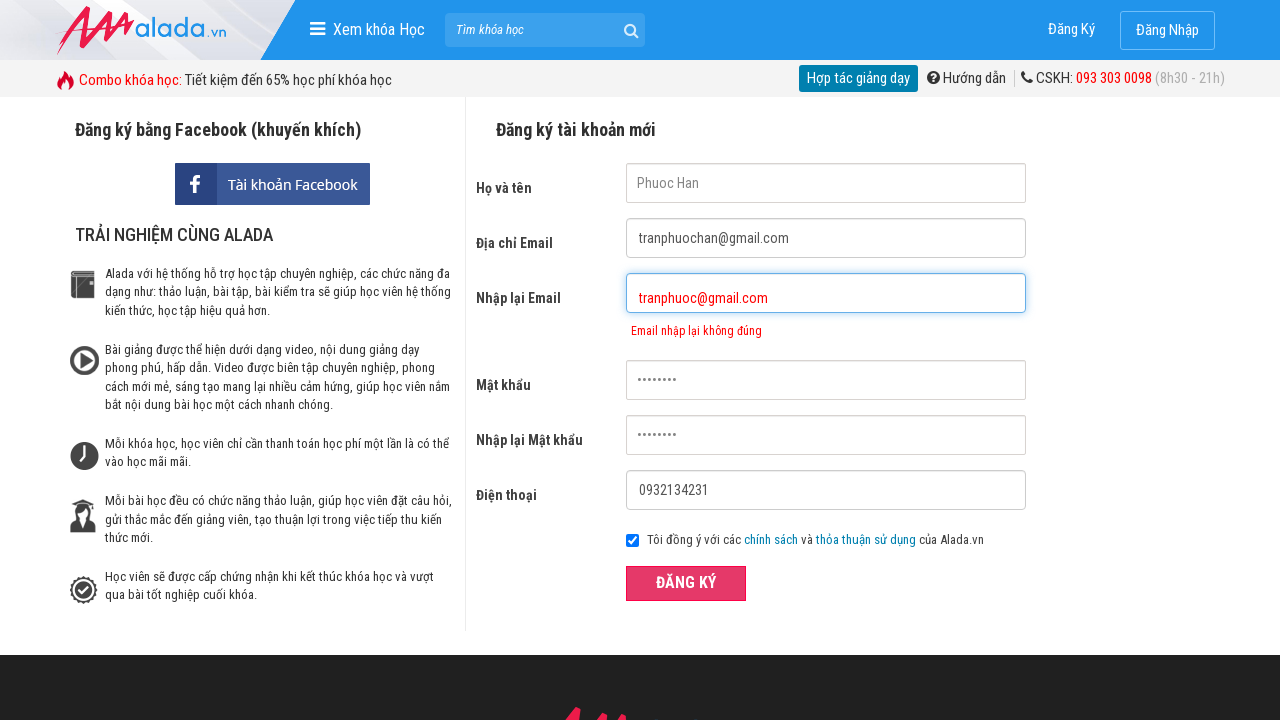

Verified error message 'Email nhập lại không đúng' is displayed for mismatched emails
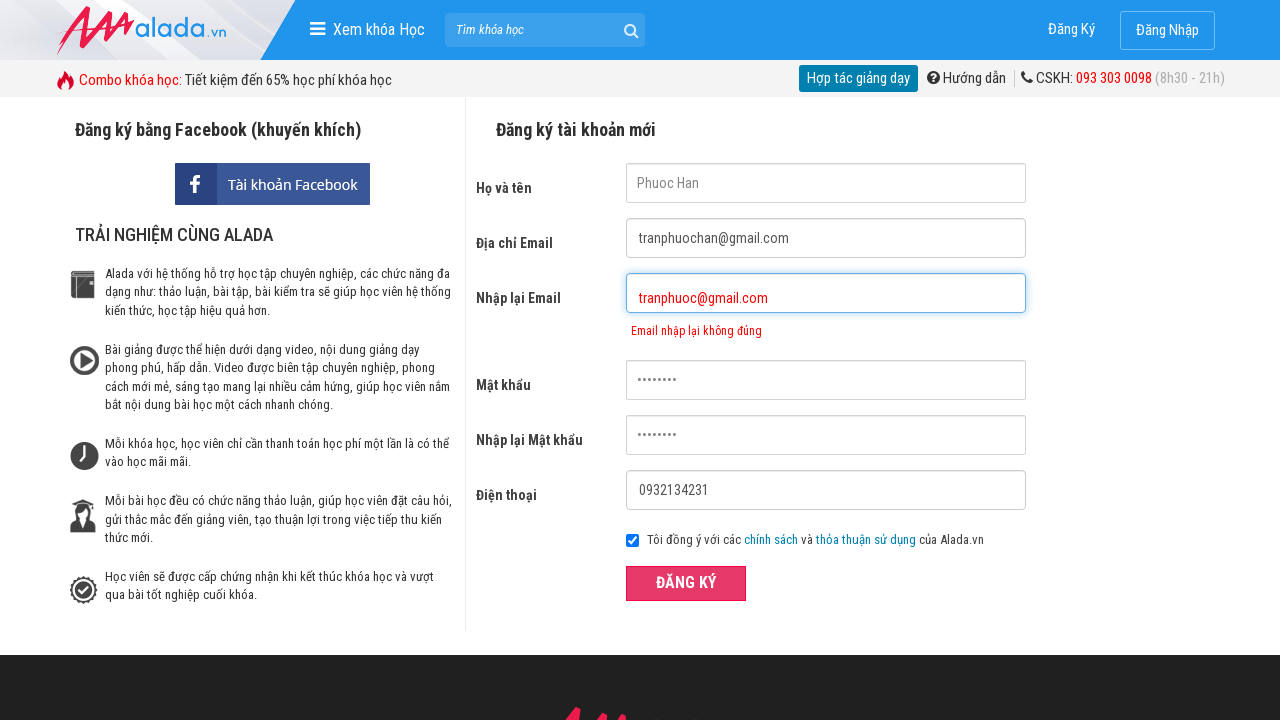

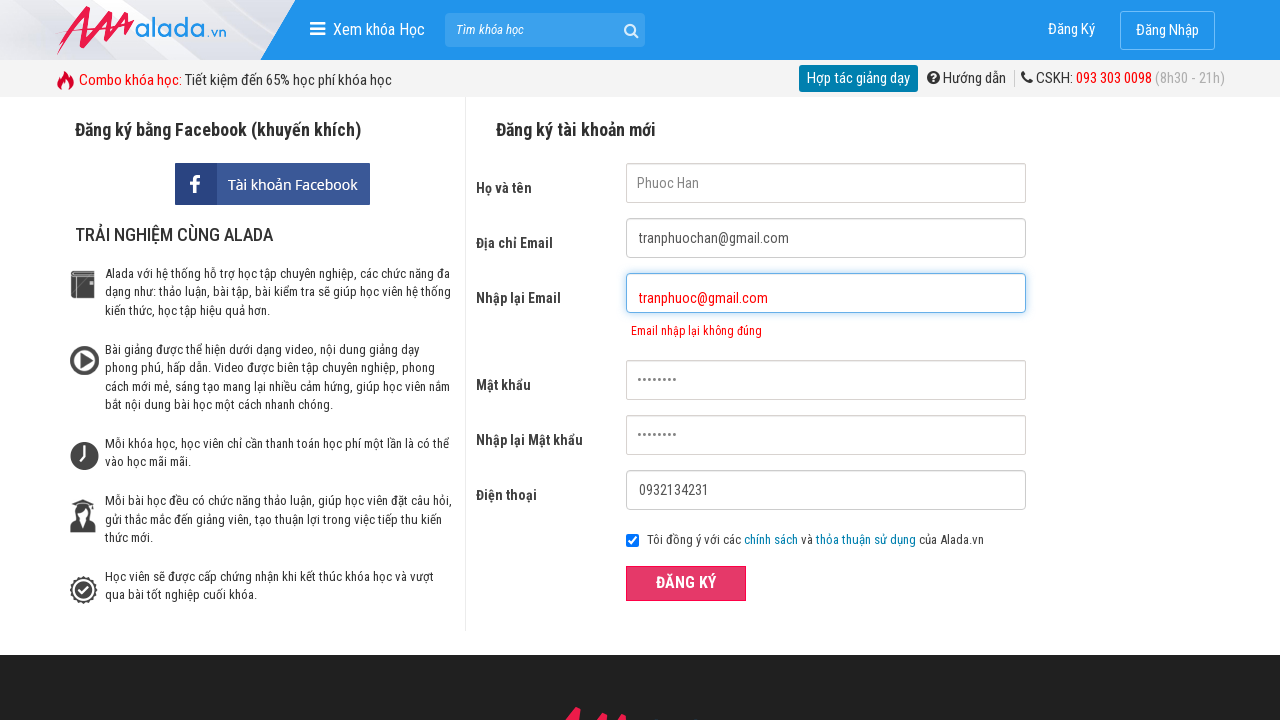